Navigates to a keyboard events training page and types text using action chains to test keyboard input functionality

Starting URL: https://training-support.net/webelements/keyboard-events

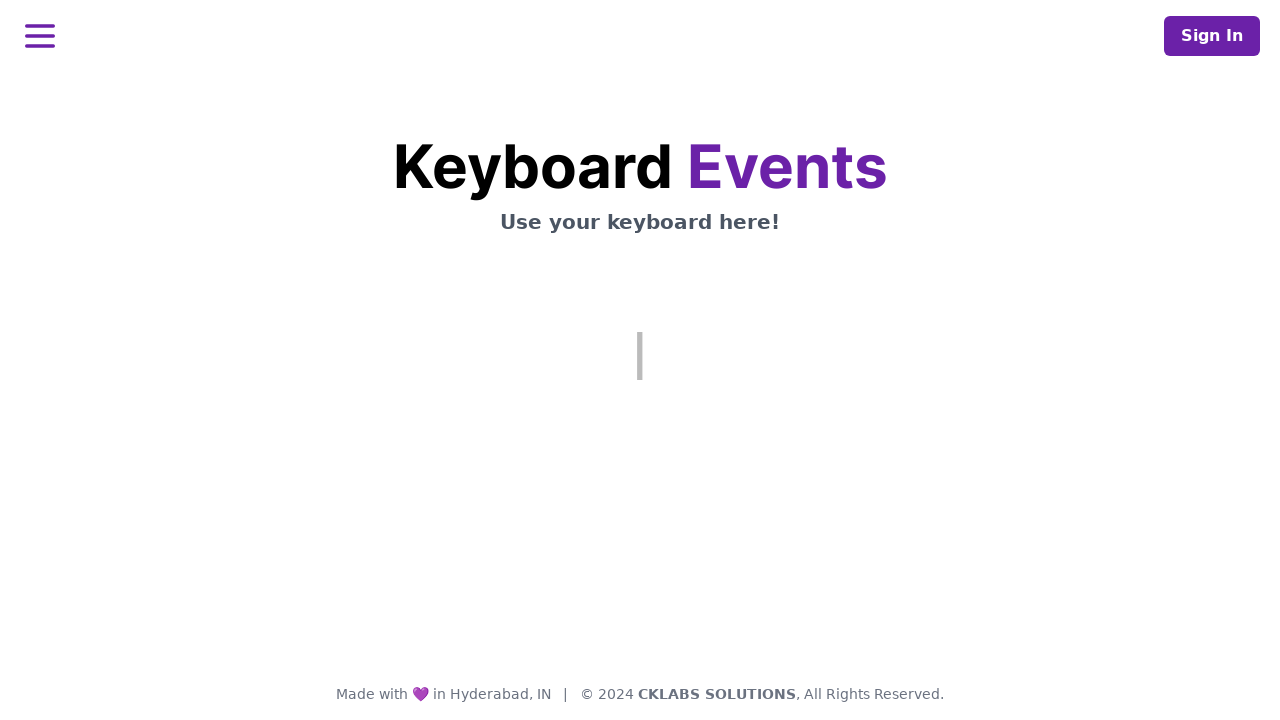

Navigated to keyboard events training page
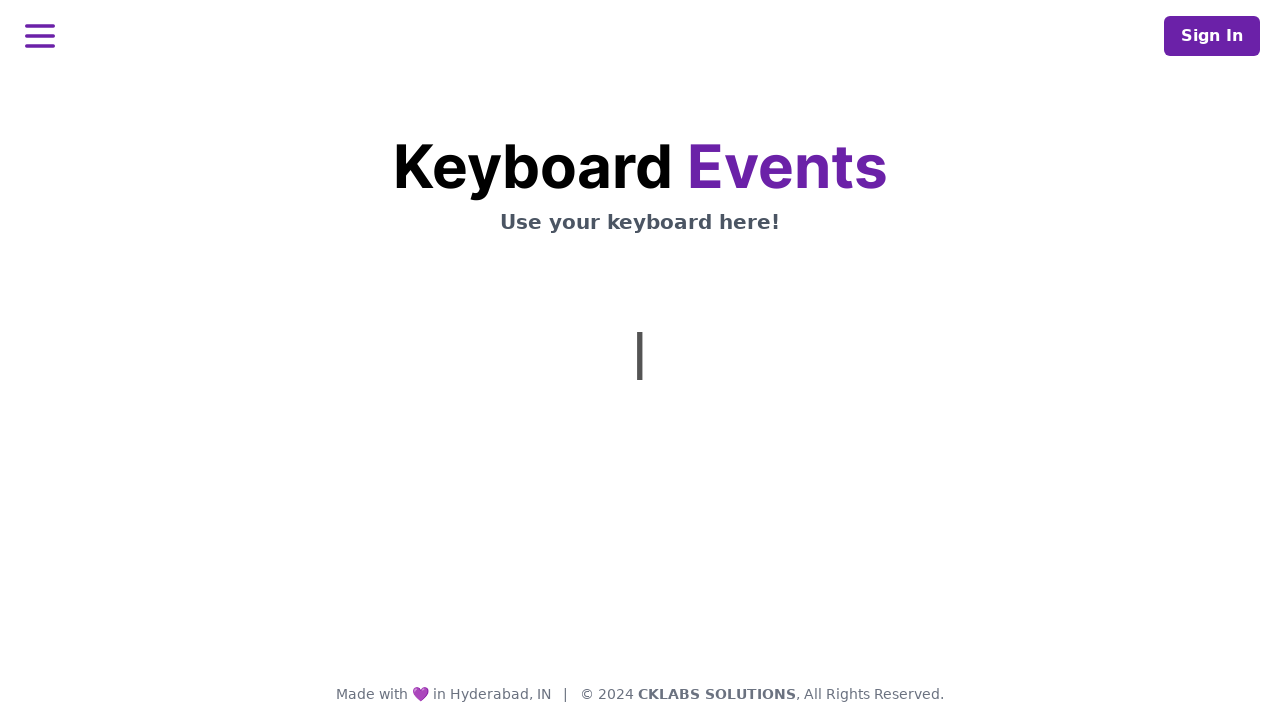

Typed text using keyboard actions
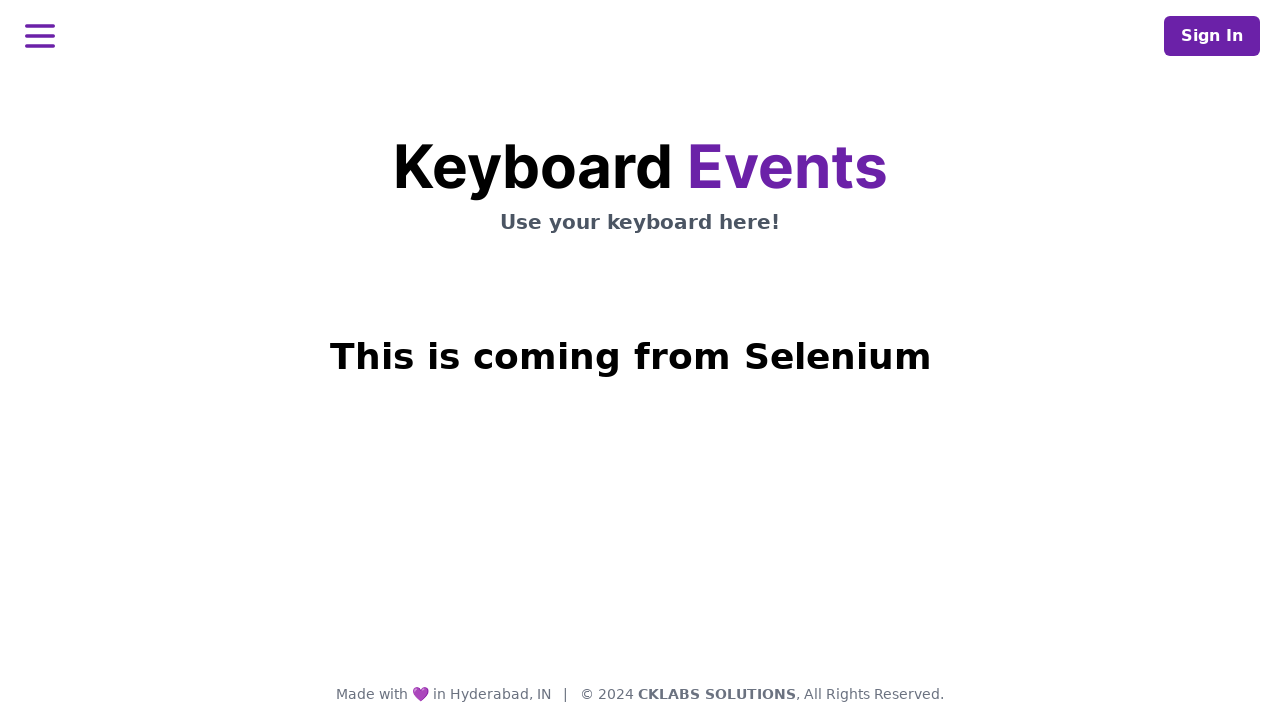

Verified page title element is present
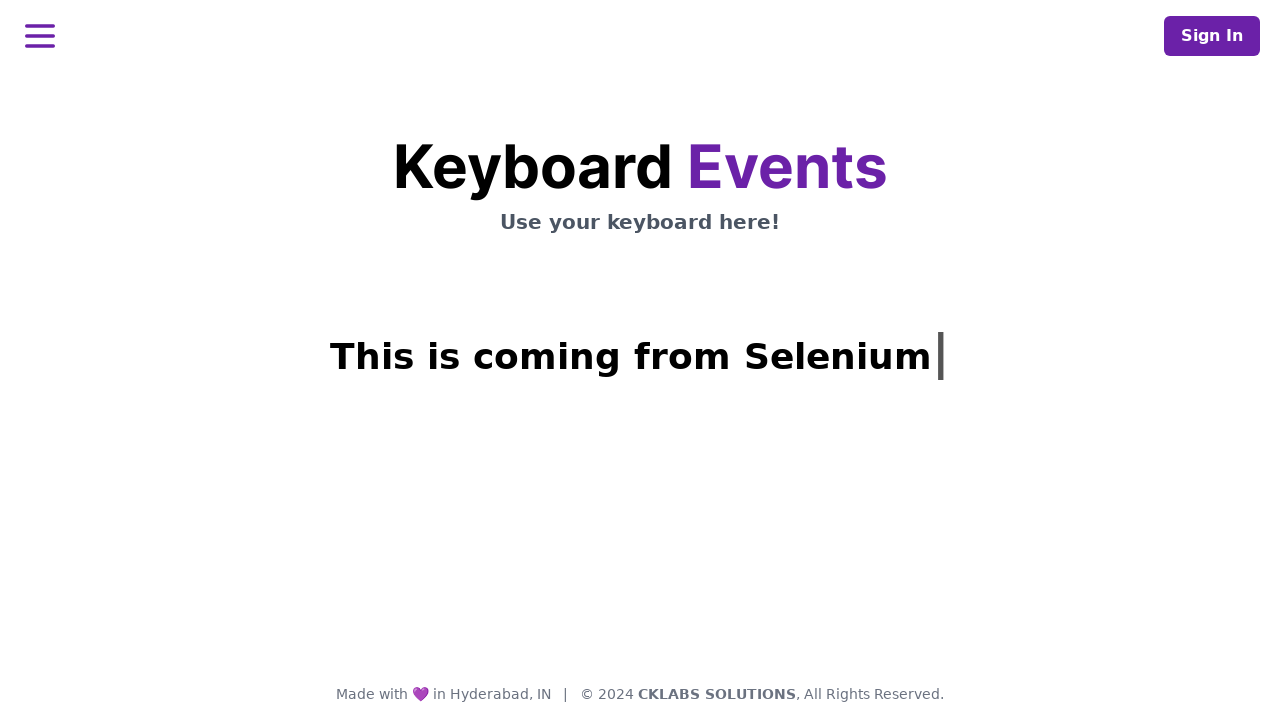

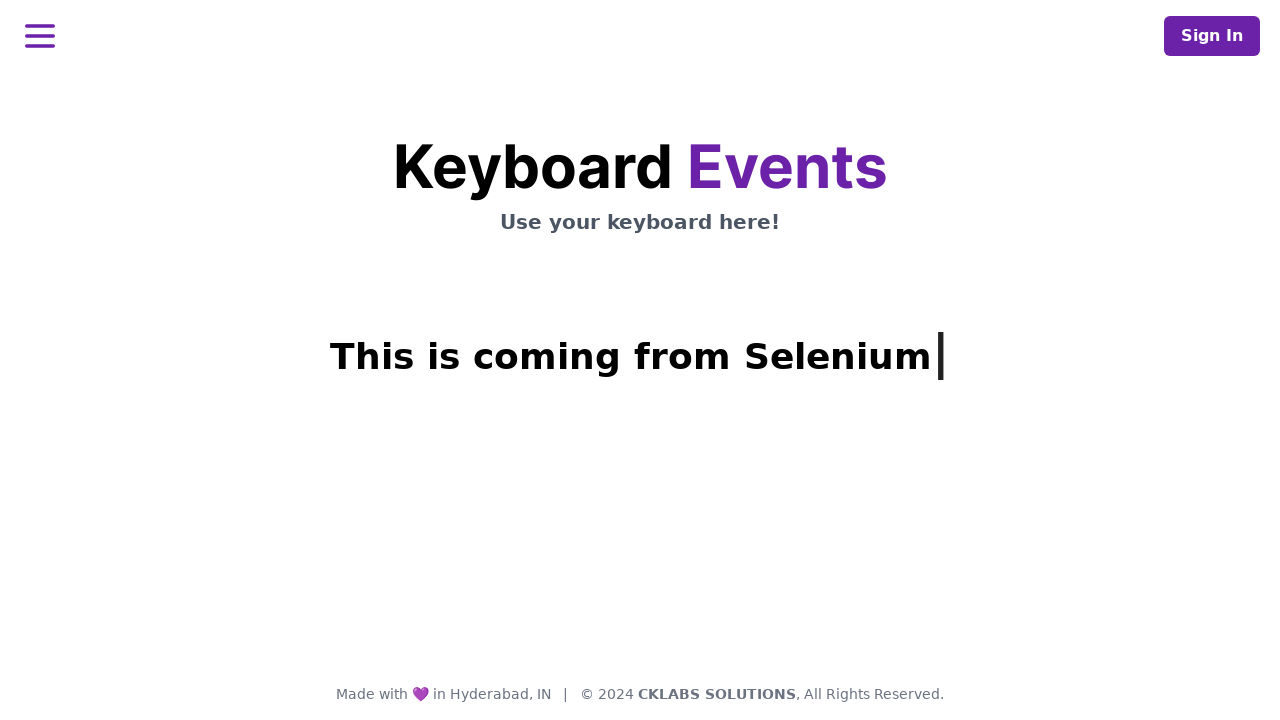